Tests window switching functionality by clicking a link that opens a new window, then switching to the new window and verifying the page title

Starting URL: https://the-internet.herokuapp.com/windows

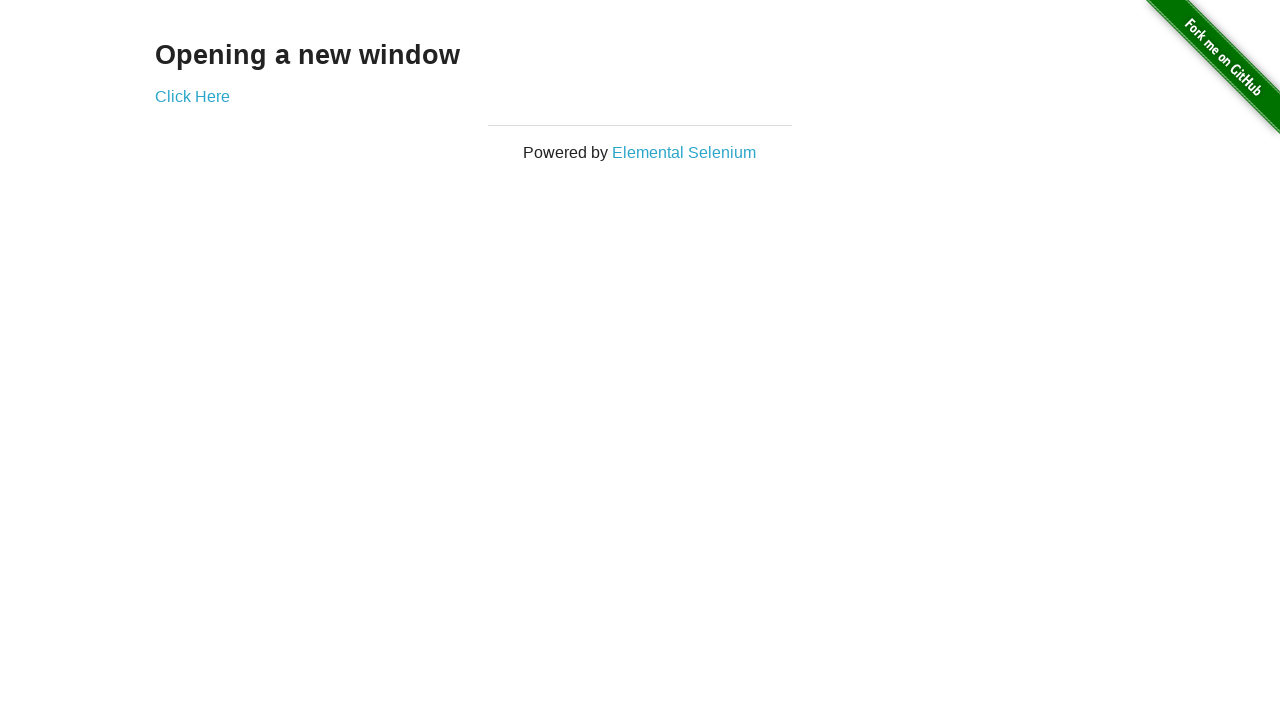

Waited for 'Opening a new window' text to appear on initial page
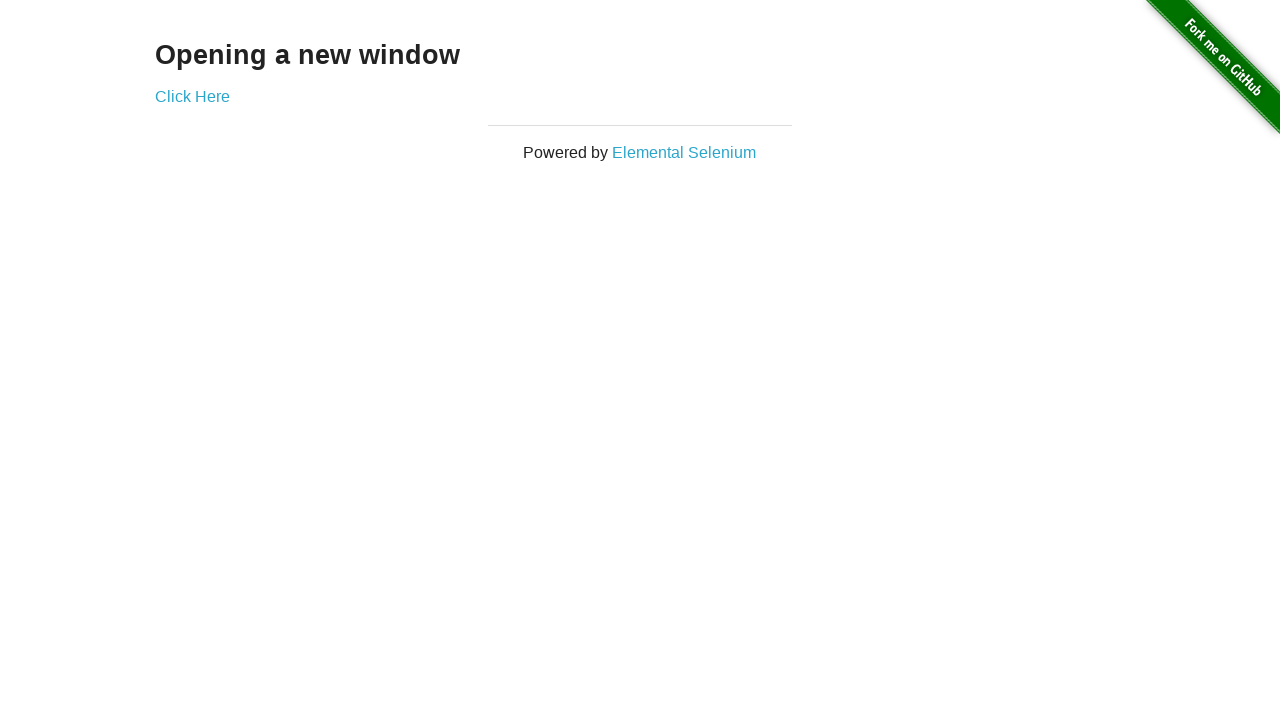

Verified initial page title is 'The Internet'
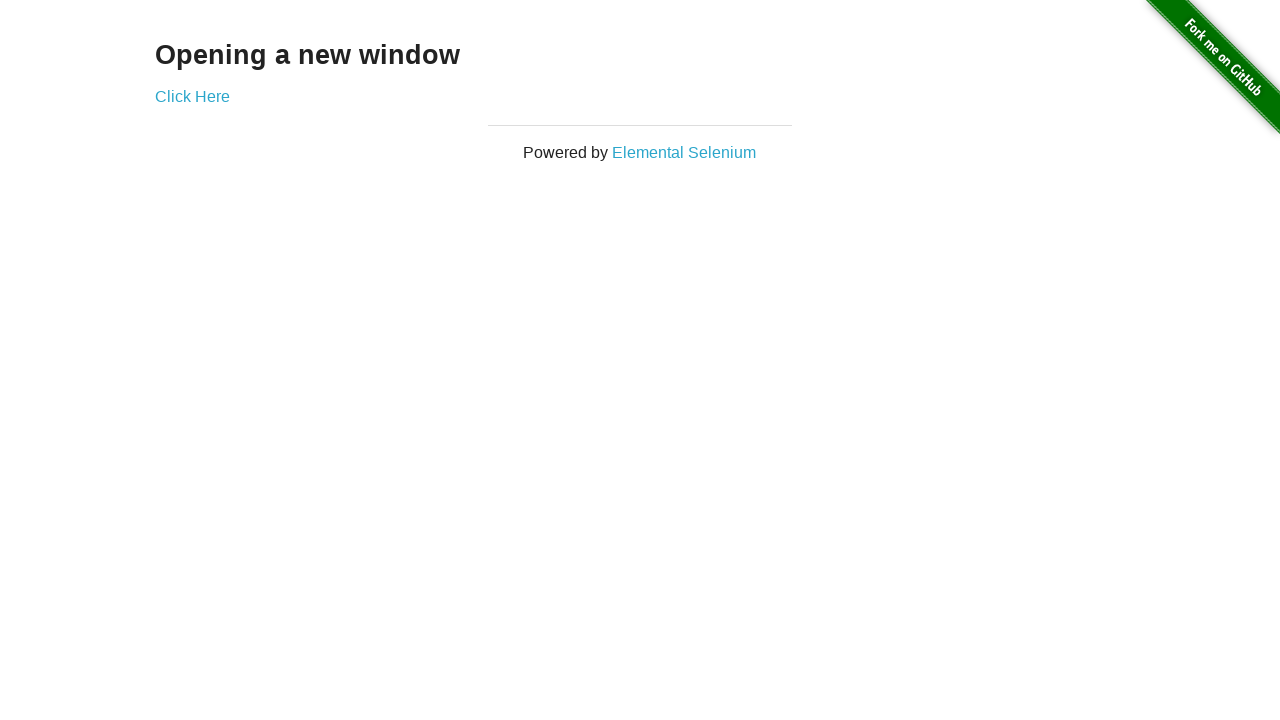

Clicked 'Click Here' link to open new window at (192, 96) on text=Click Here
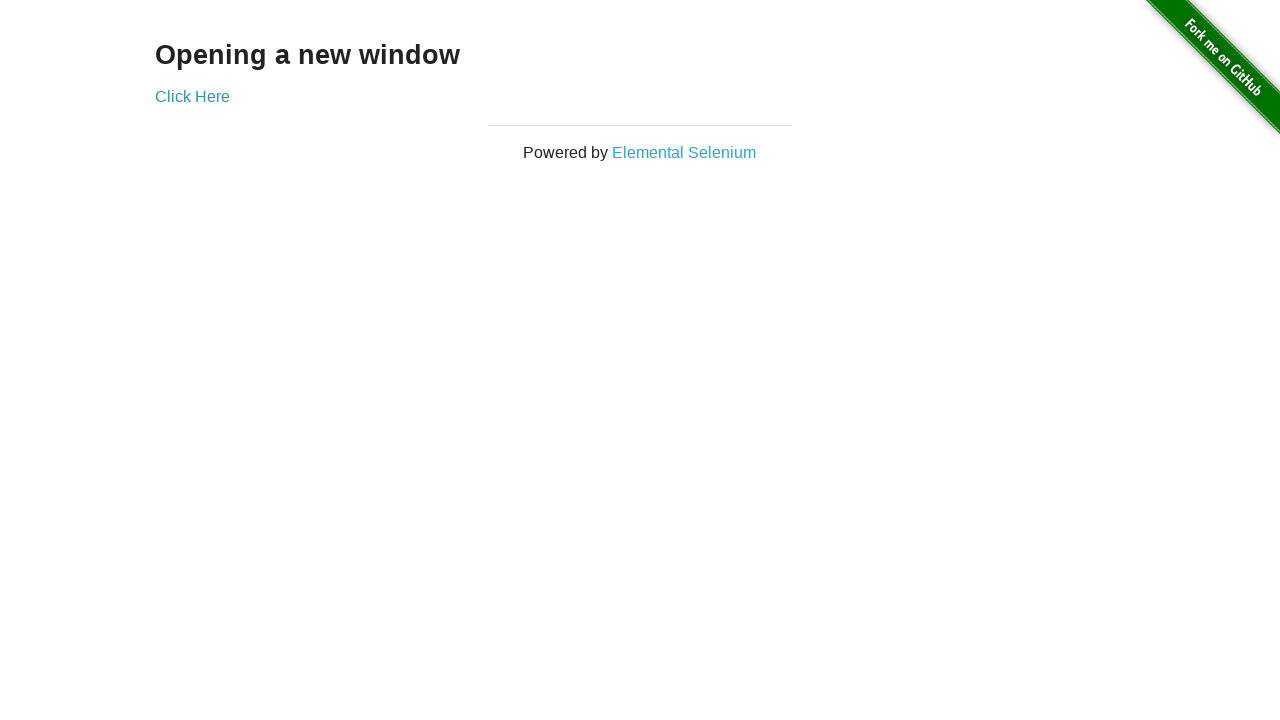

Captured new window/page object
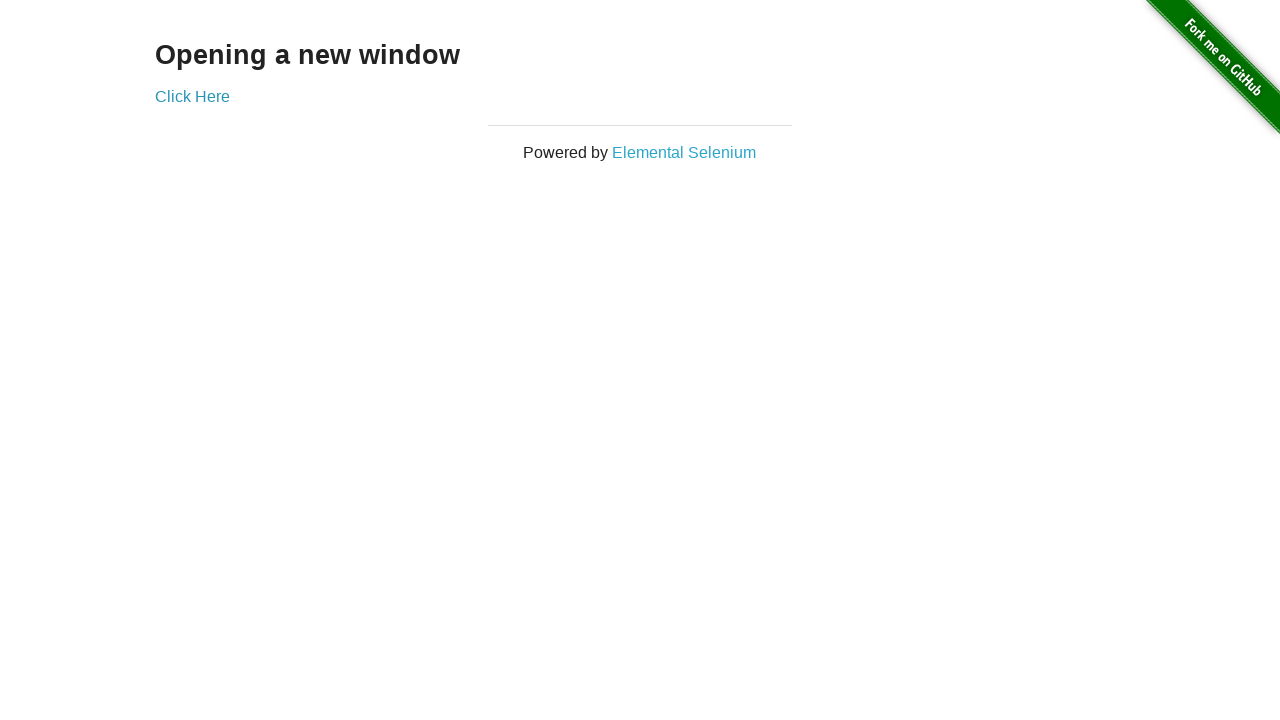

Waited for new page to fully load
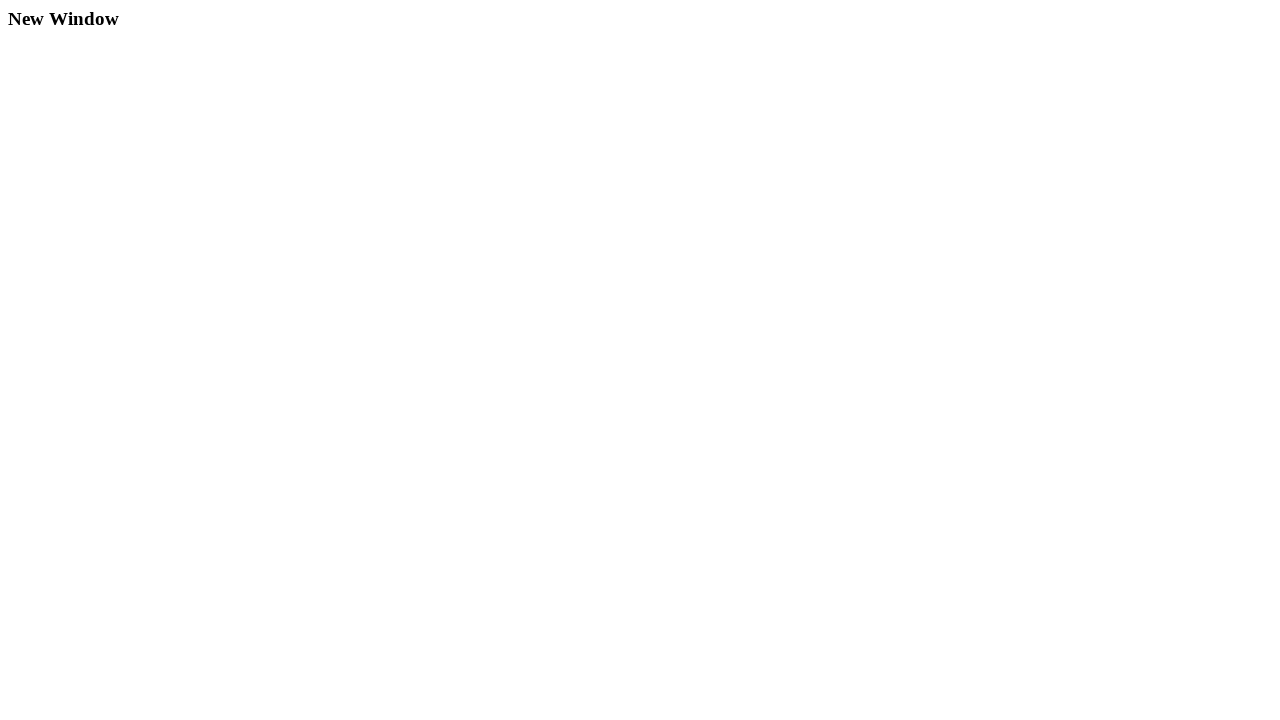

Verified new window title is 'New Window'
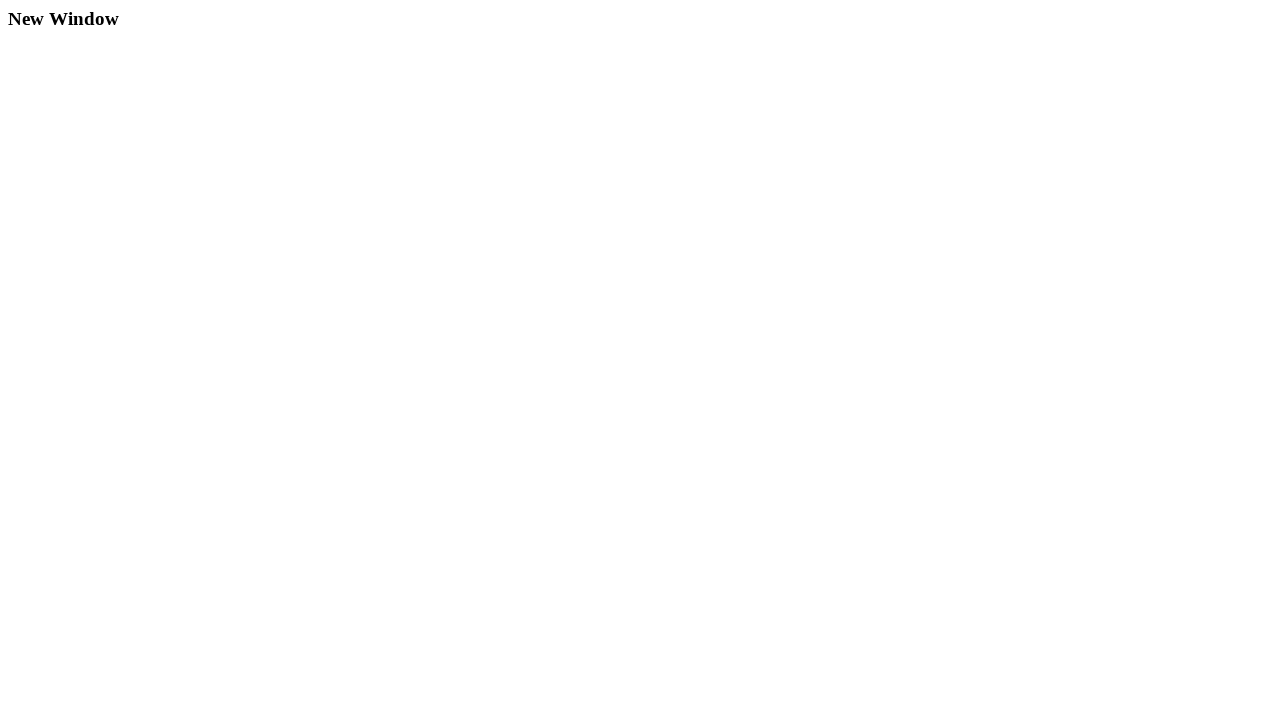

Waited for 'New Window' text to appear on new page
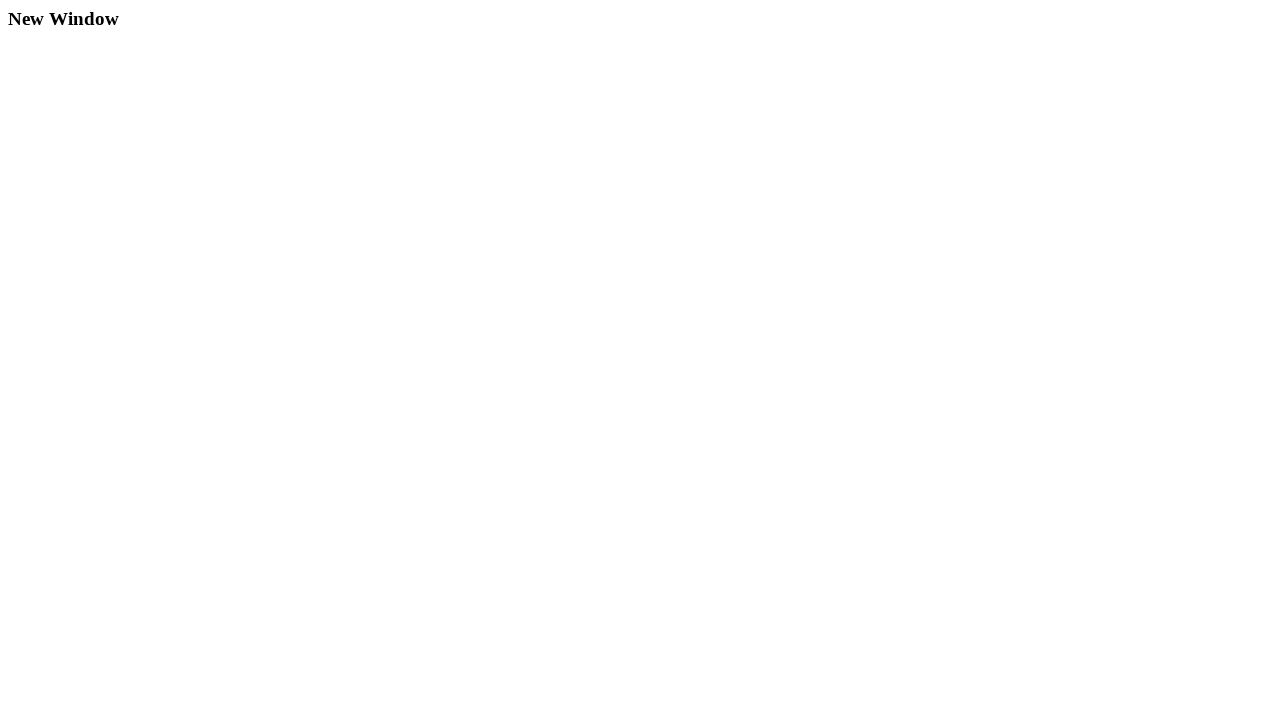

Verified original page title is still 'The Internet' after switching back
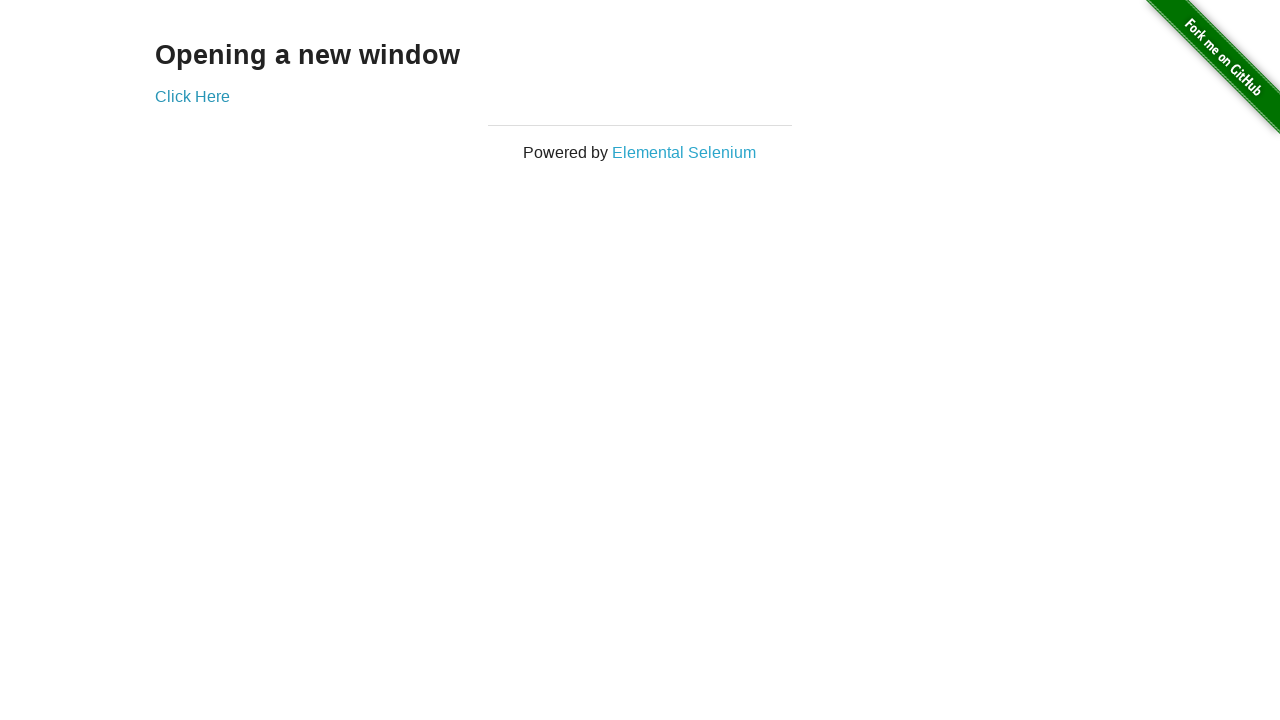

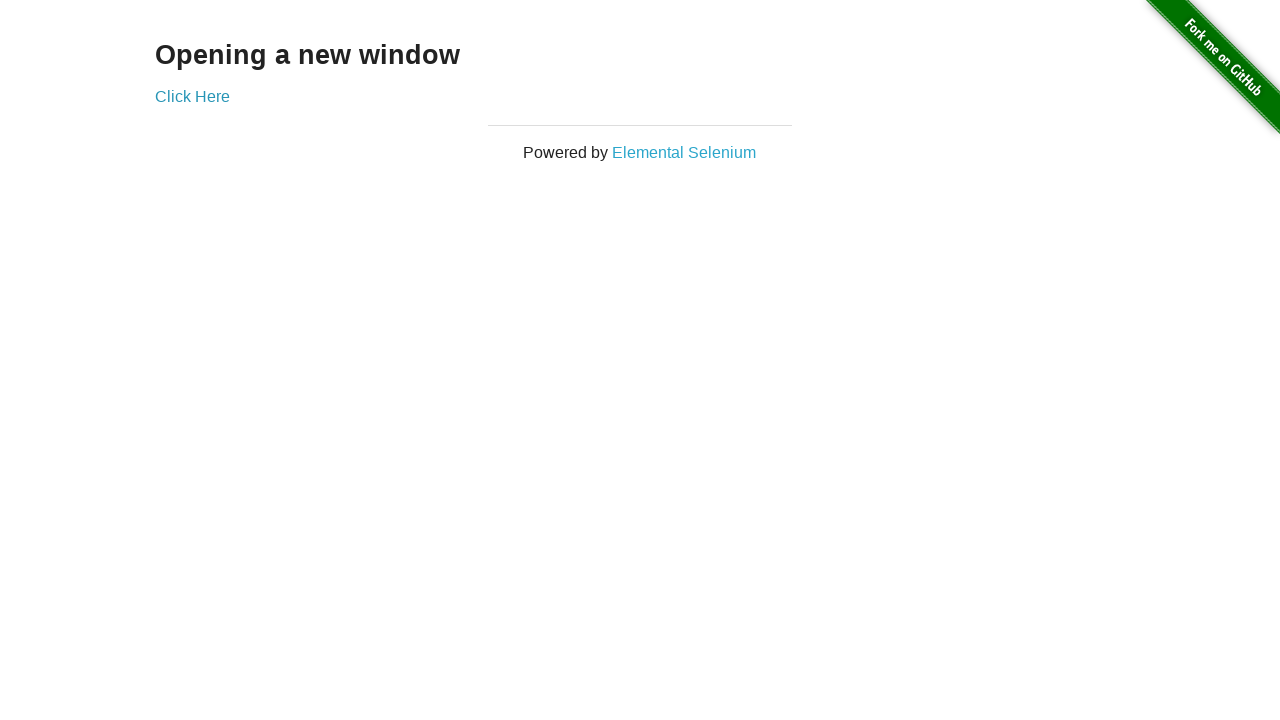